Tests the free online trial registration form by filling out first name, last name, email, and company fields

Starting URL: https://www.actitime.com/free-online-trial

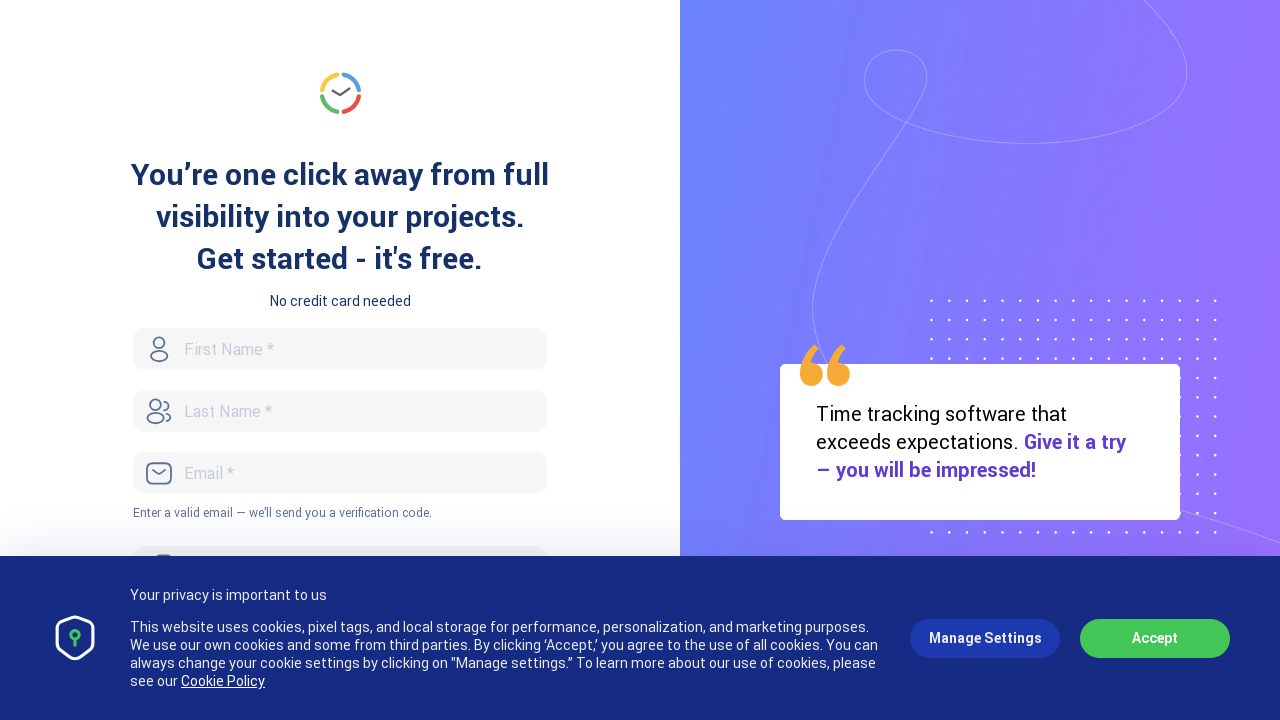

Filled first name field with 'Priya' on #FirstName
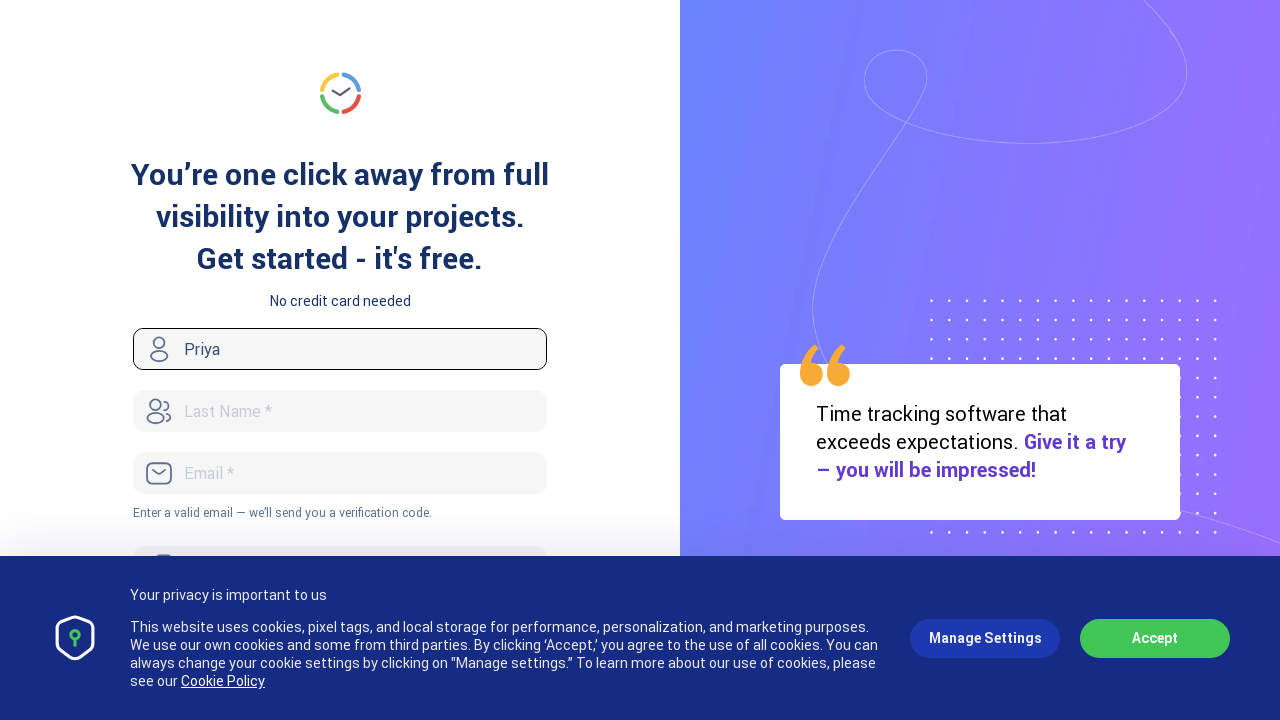

Filled last name field with 'Sharma' on #LastName
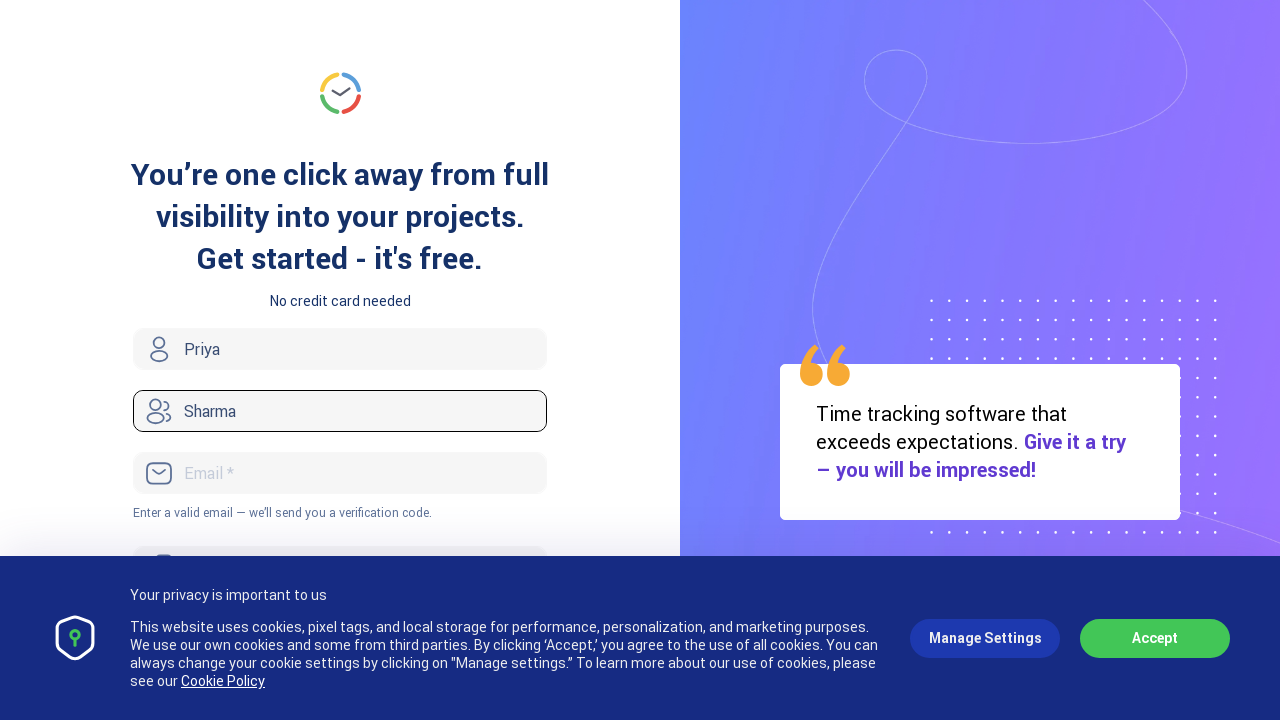

Filled email field with 'priya.sharma@testmail.com' on #Email
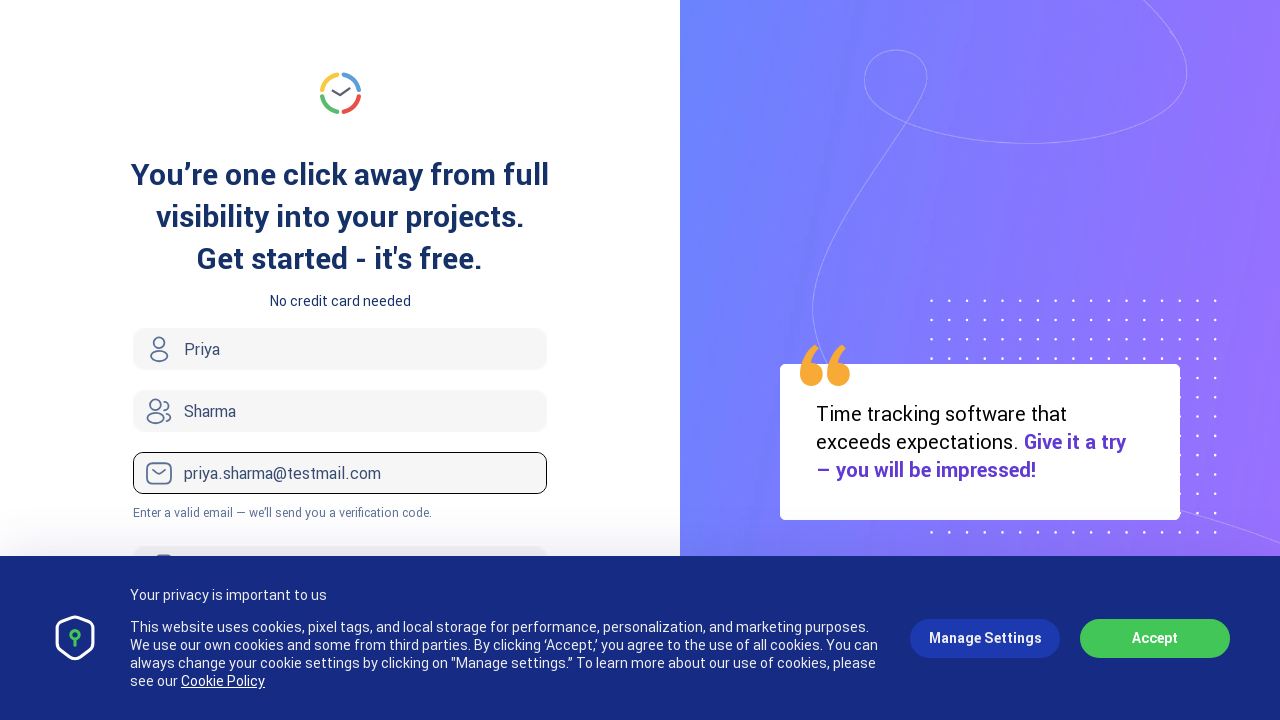

Filled company field with 'TechCorp Solutions' on #Company
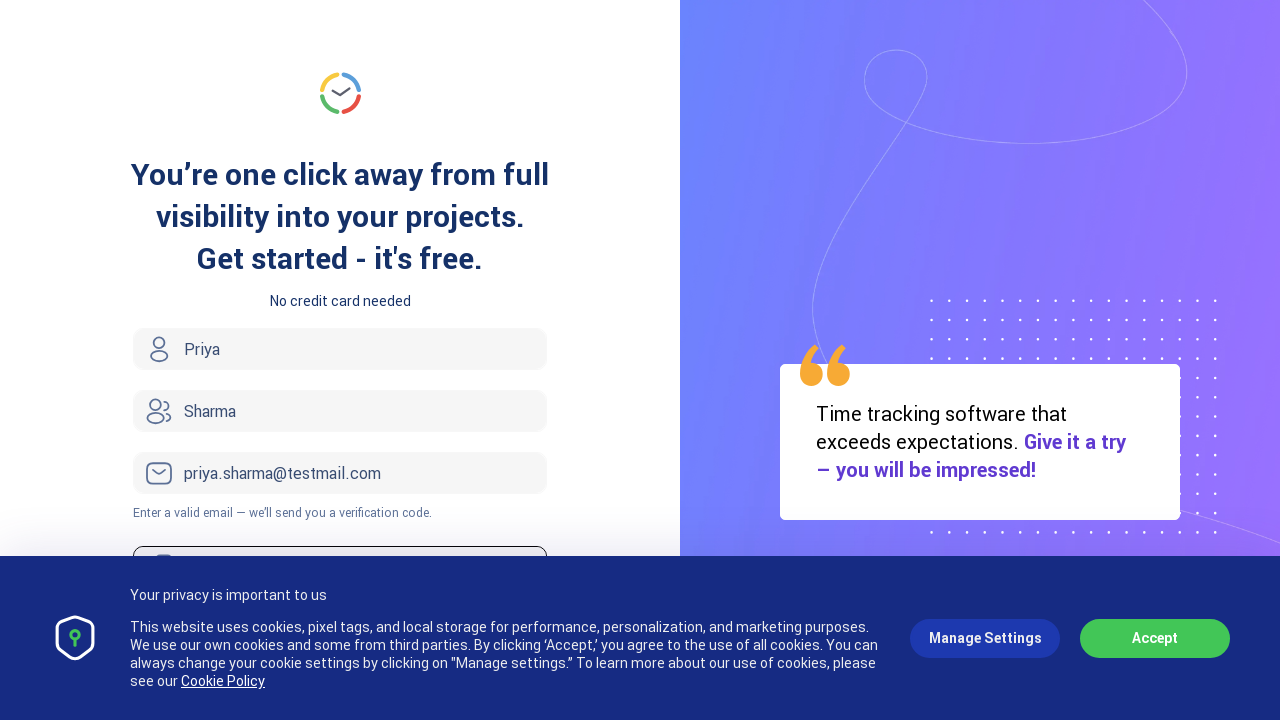

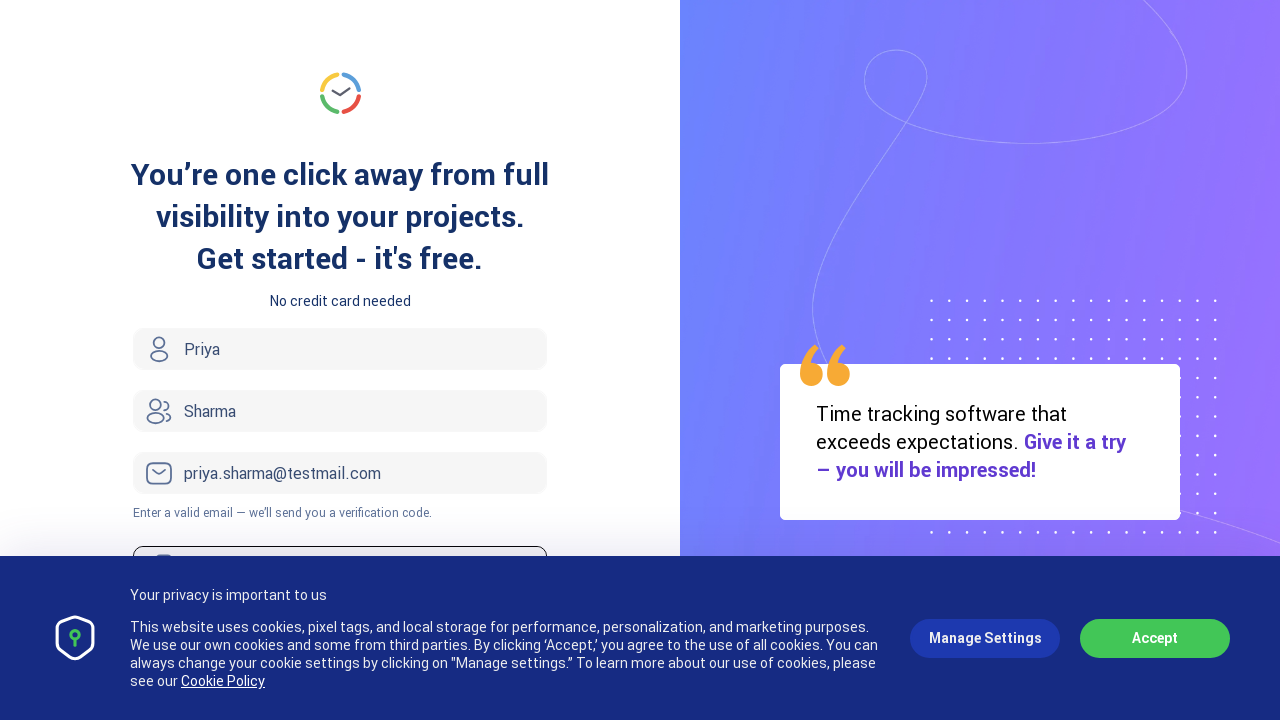